Tests e-commerce product search and cart functionality by searching for products starting with "Ca", dynamically selecting Capsicum, and adding it to cart

Starting URL: https://rahulshettyacademy.com/seleniumPractise/#/

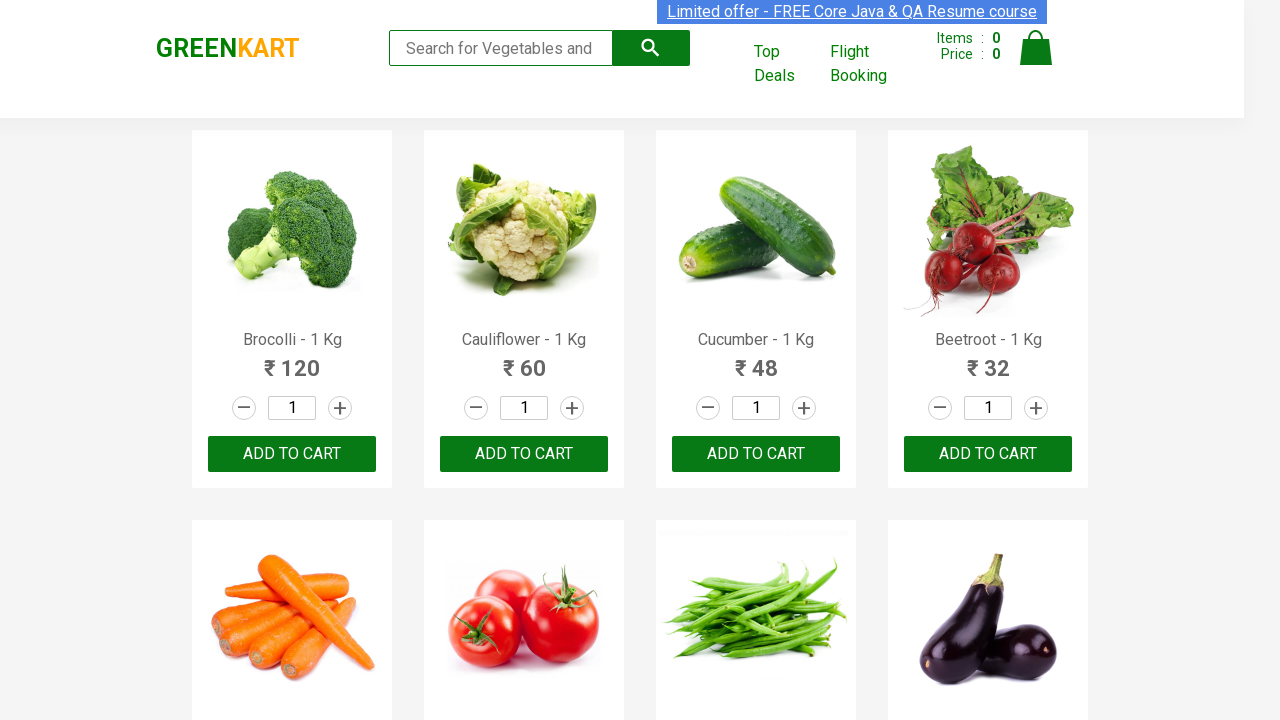

Filled search field with 'Ca' to search for products on .search-keyword
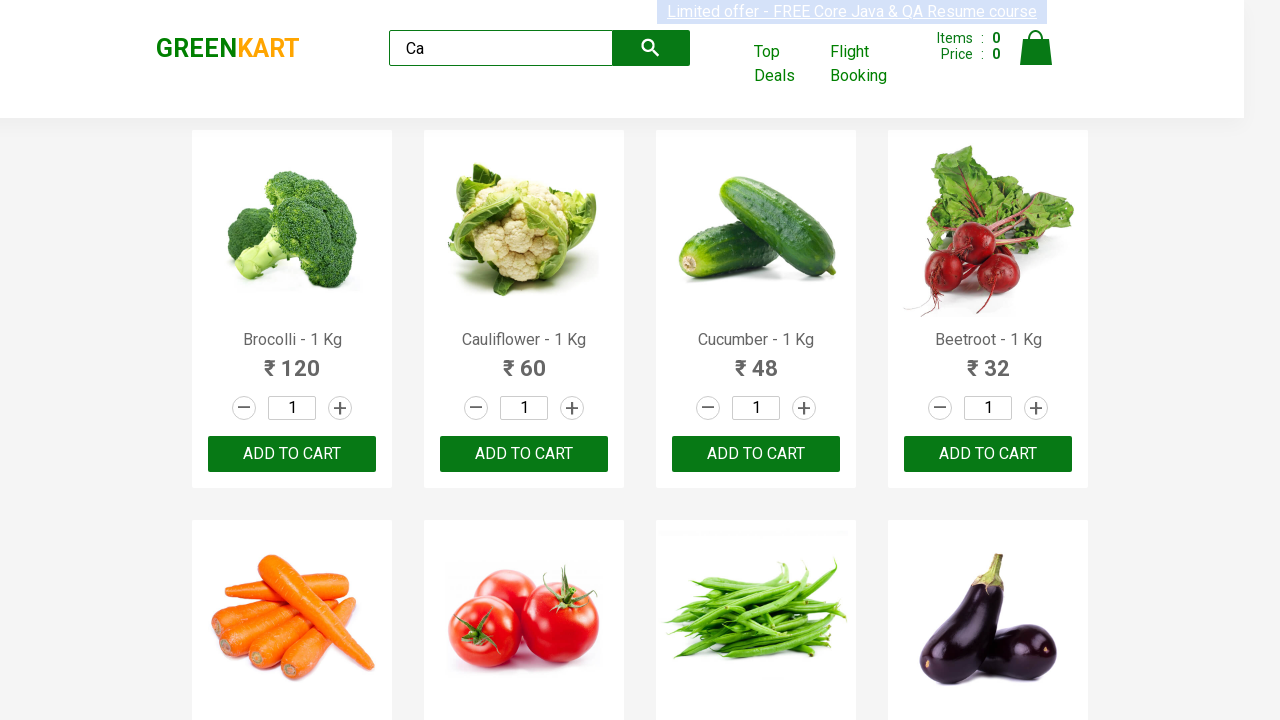

Waited 3 seconds for products to load
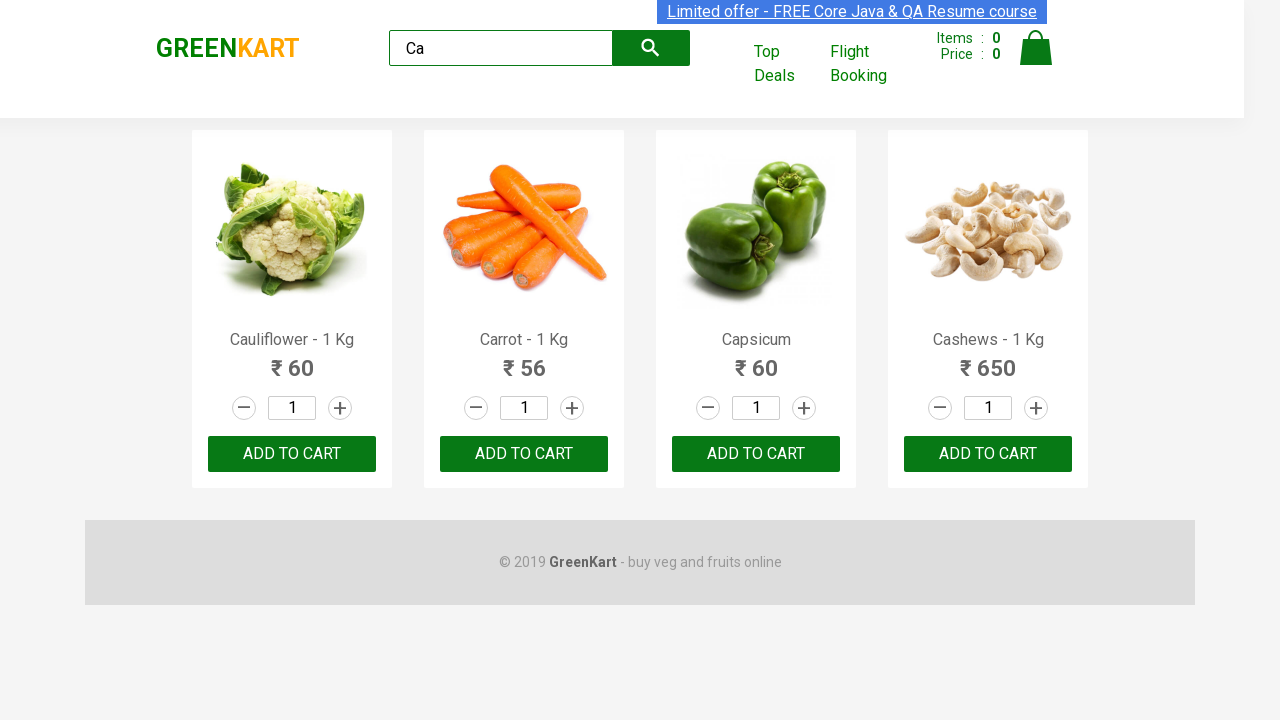

Product elements loaded and ready
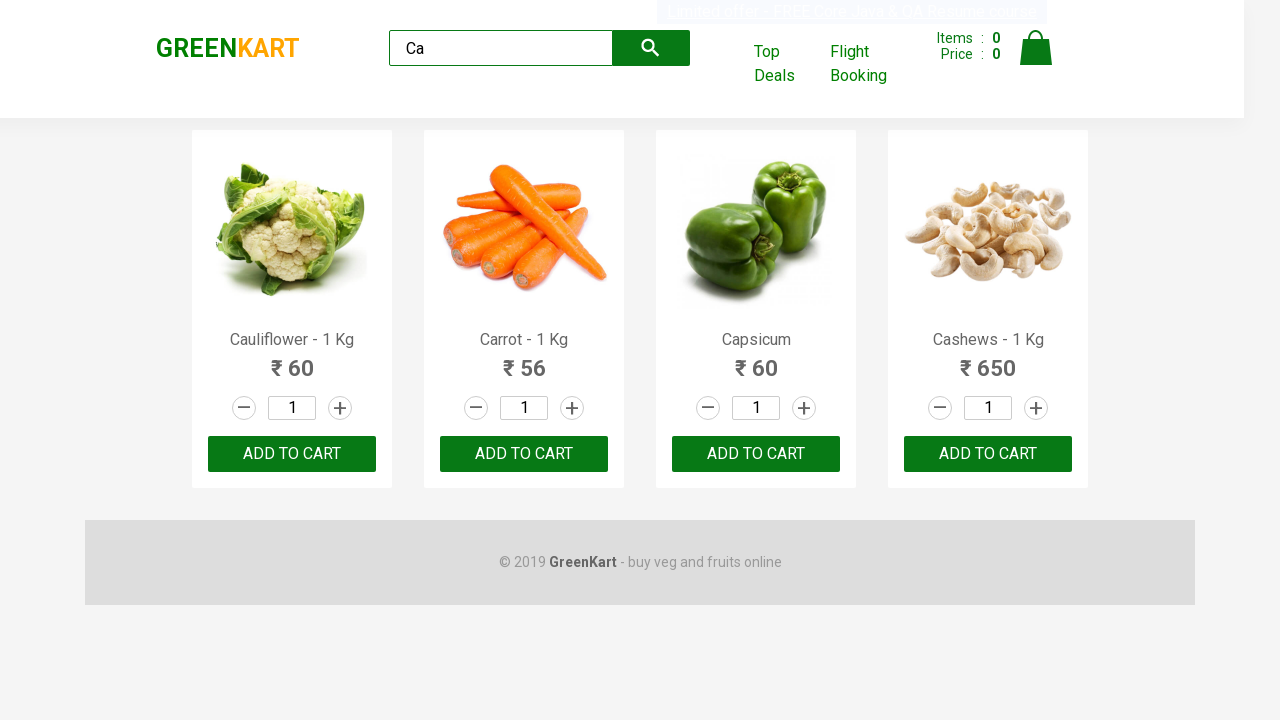

Retrieved all product elements from the page
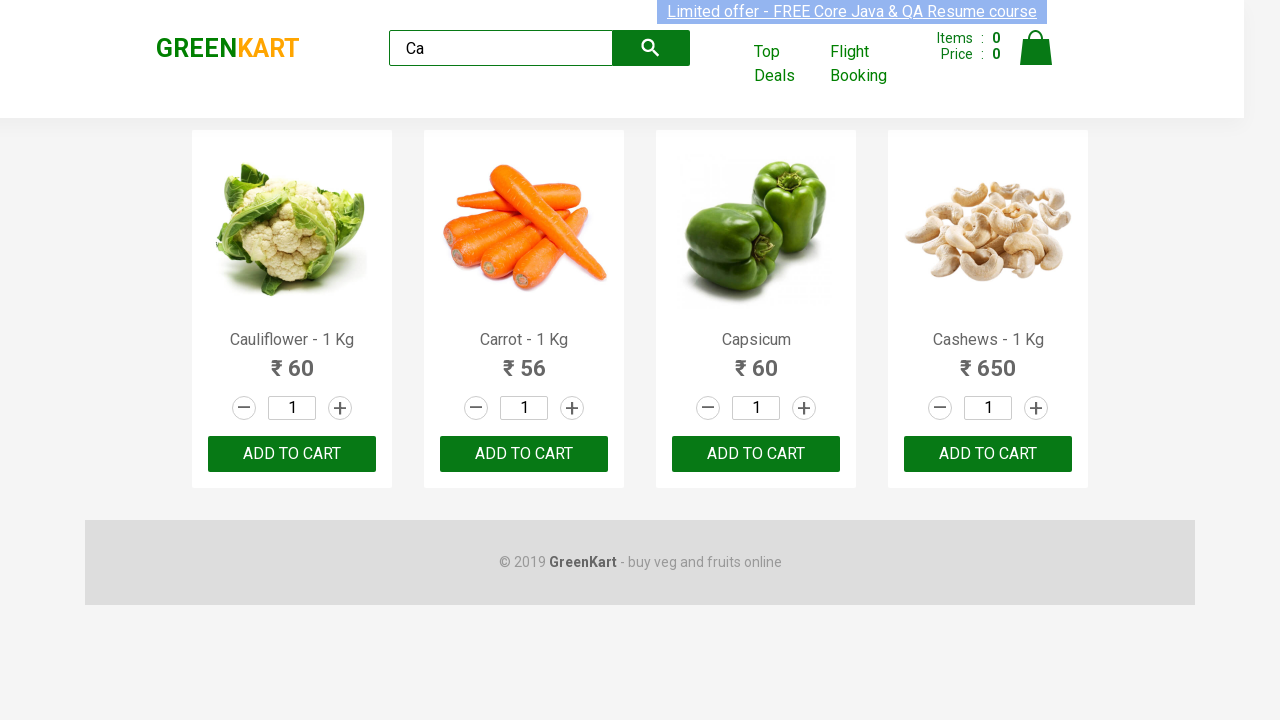

Retrieved product name: Cauliflower - 1 Kg
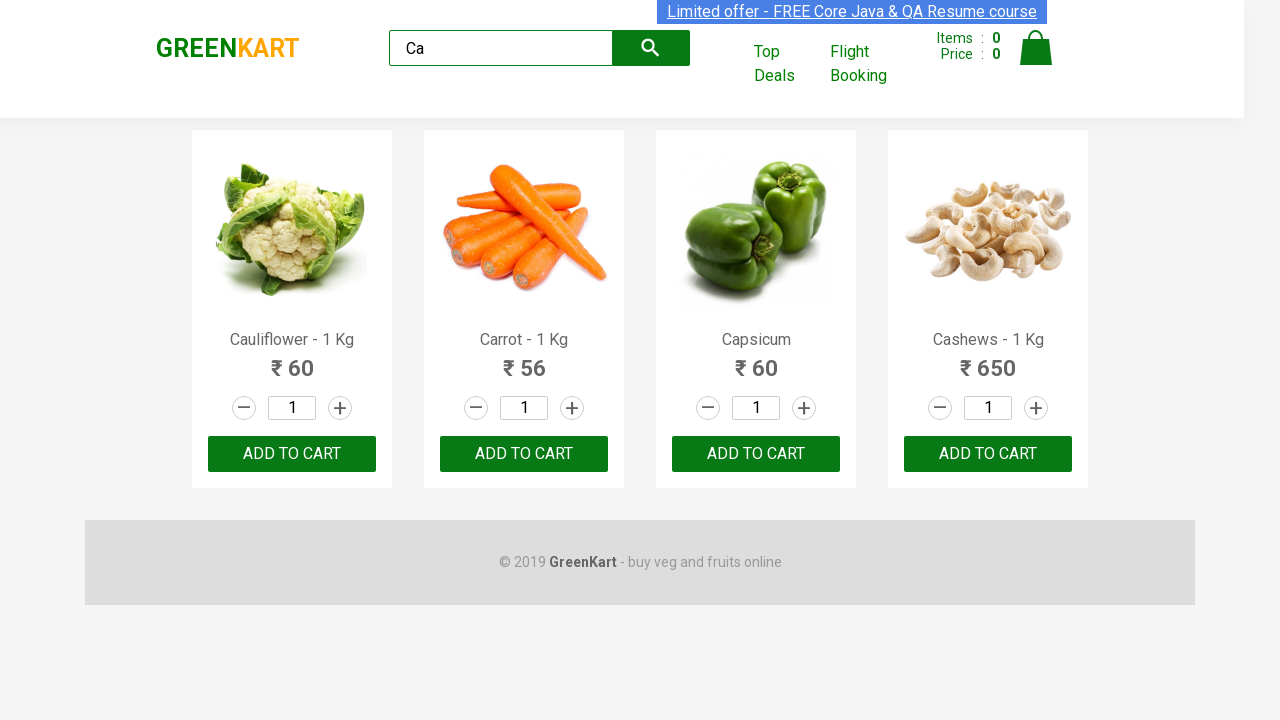

Retrieved product name: Carrot - 1 Kg
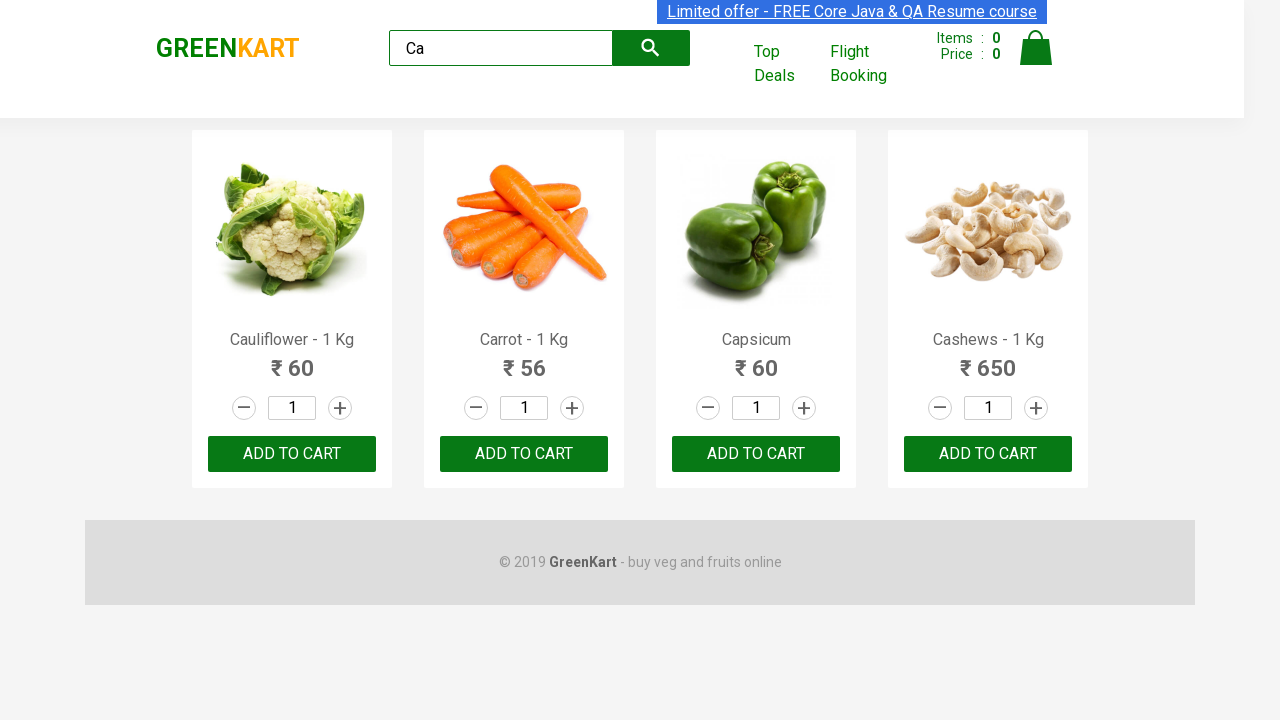

Retrieved product name: Capsicum
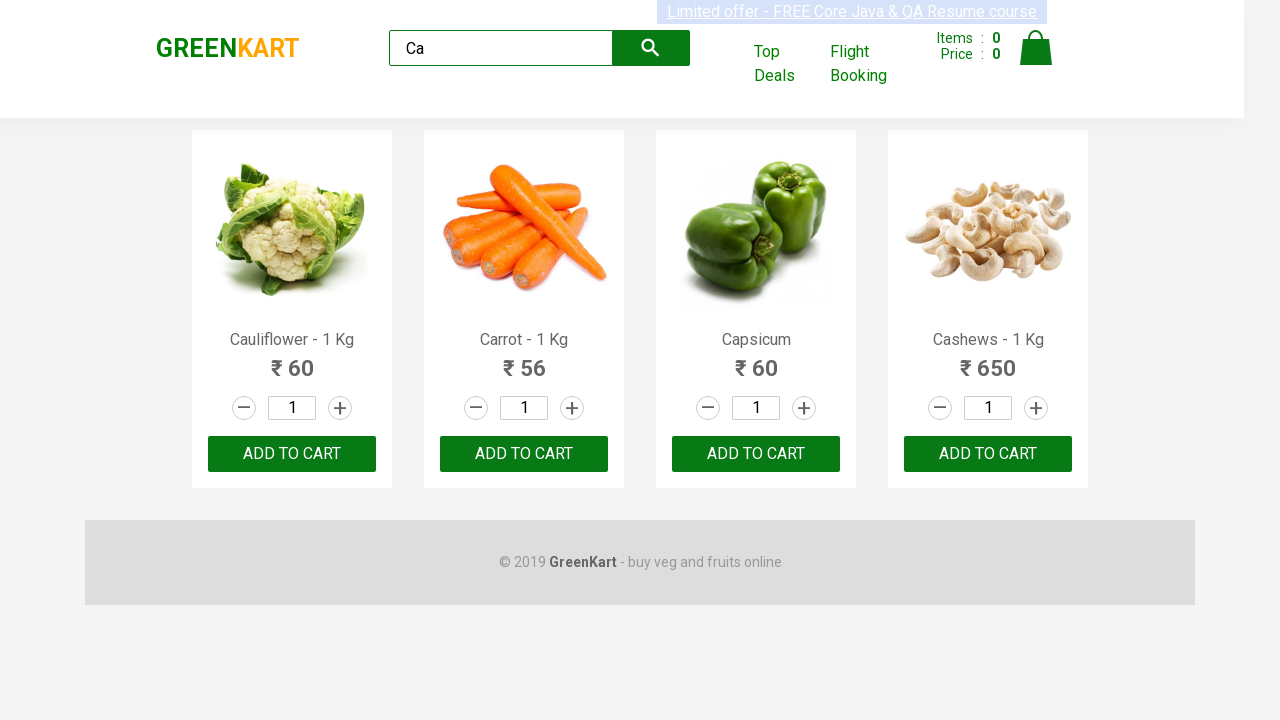

Found Capsicum product and clicked 'Add to Cart' button at (756, 454) on .products .product >> nth=2 >> button
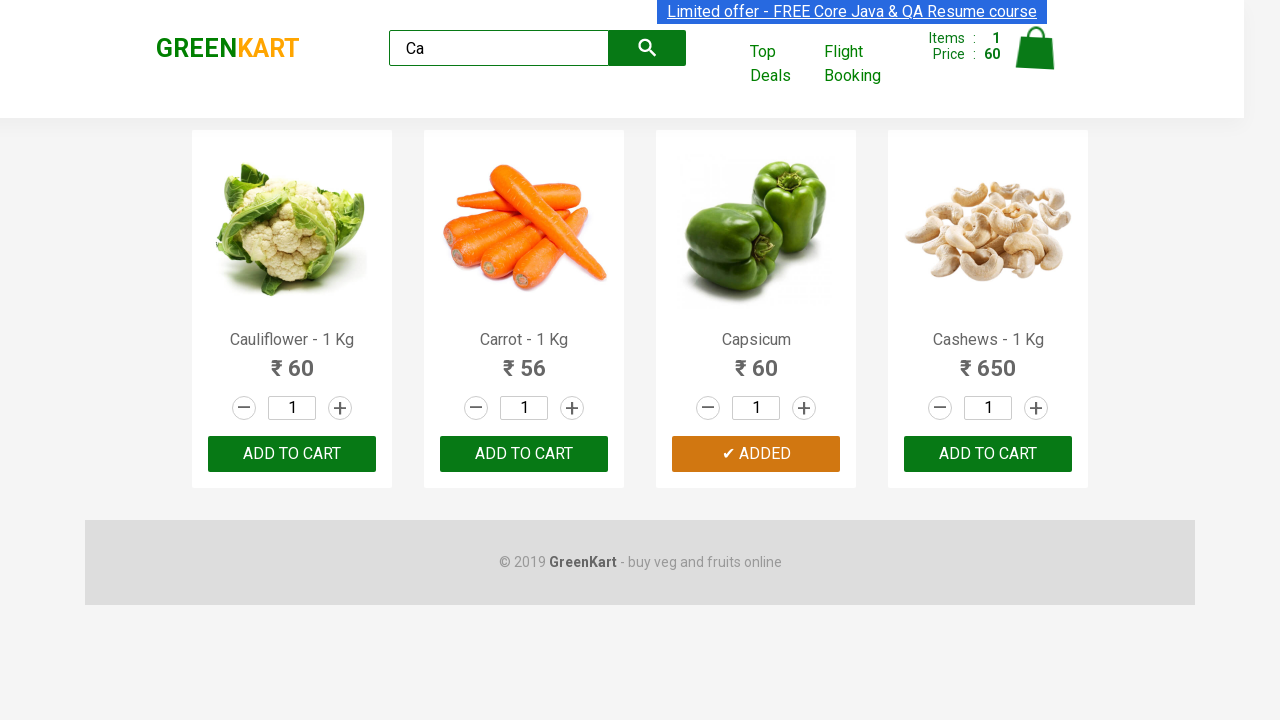

Clicked on cart icon to view cart at (1036, 48) on .cart-icon > img
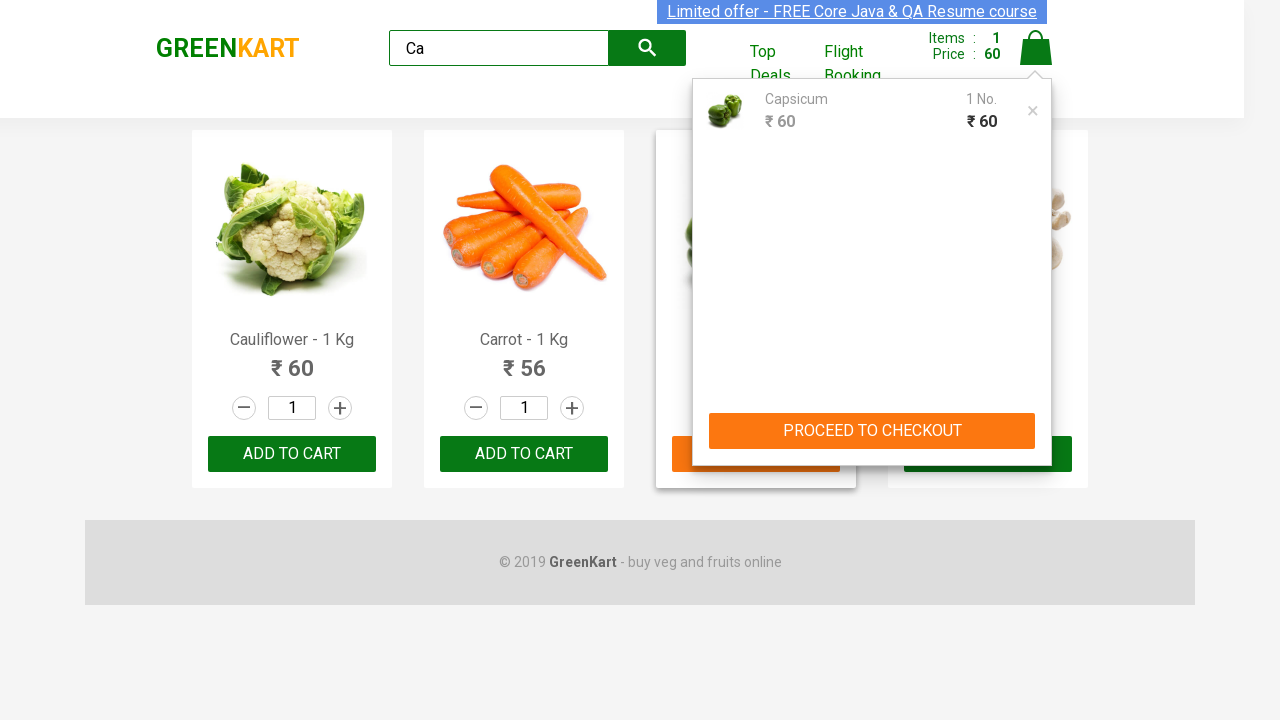

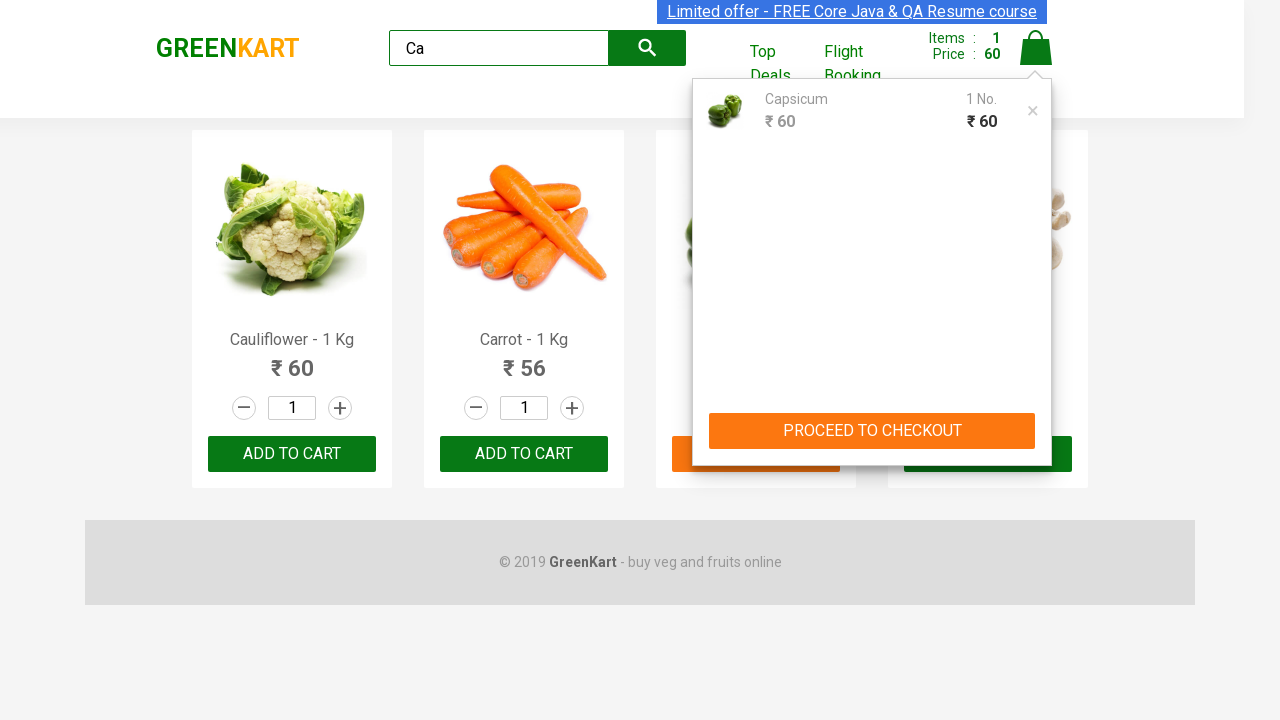